Tests disappearing elements by clicking on About link and verifying it disappears after navigation

Starting URL: https://the-internet.herokuapp.com/

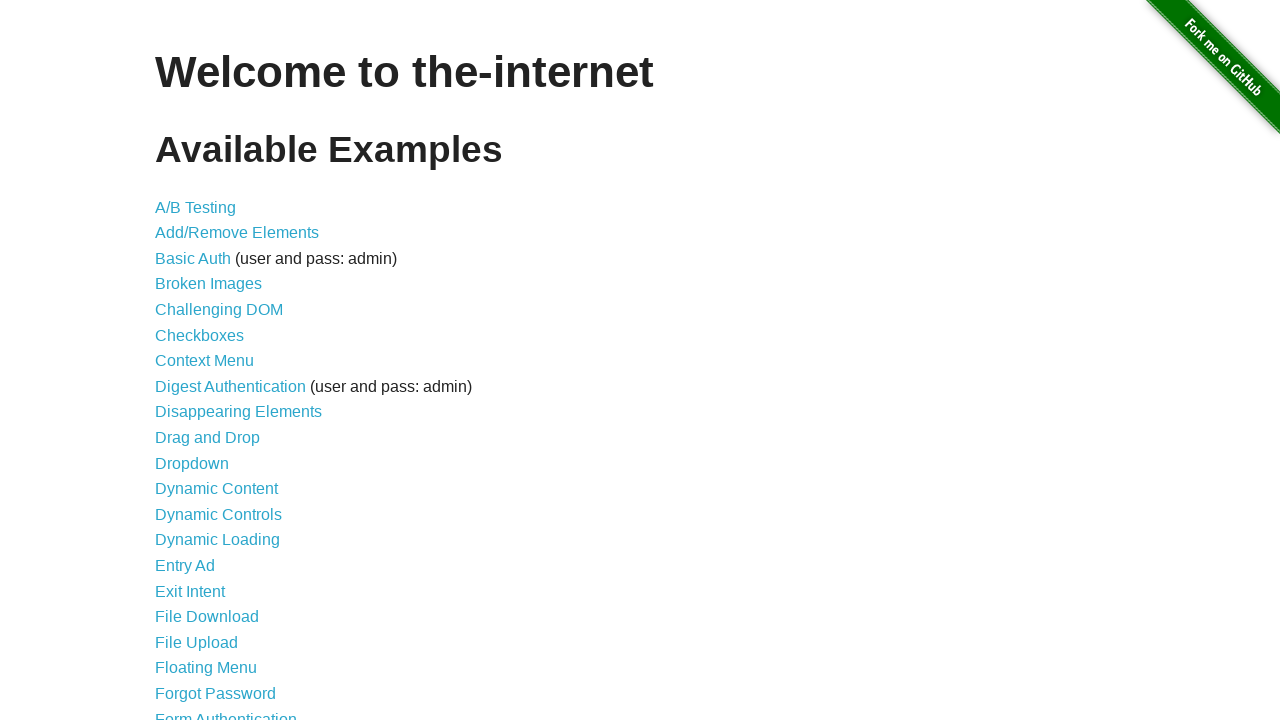

Clicked on Disappearing Elements link at (238, 412) on text=Disappearing Elements
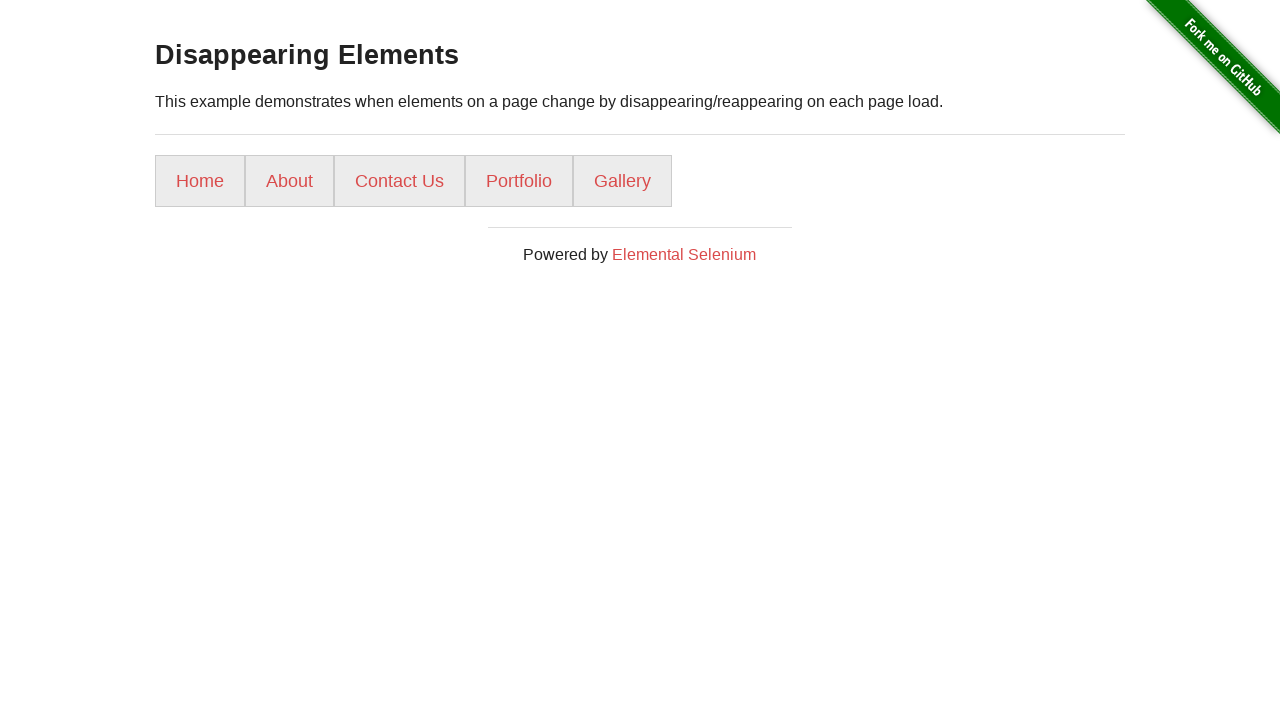

Disappearing Elements page loaded
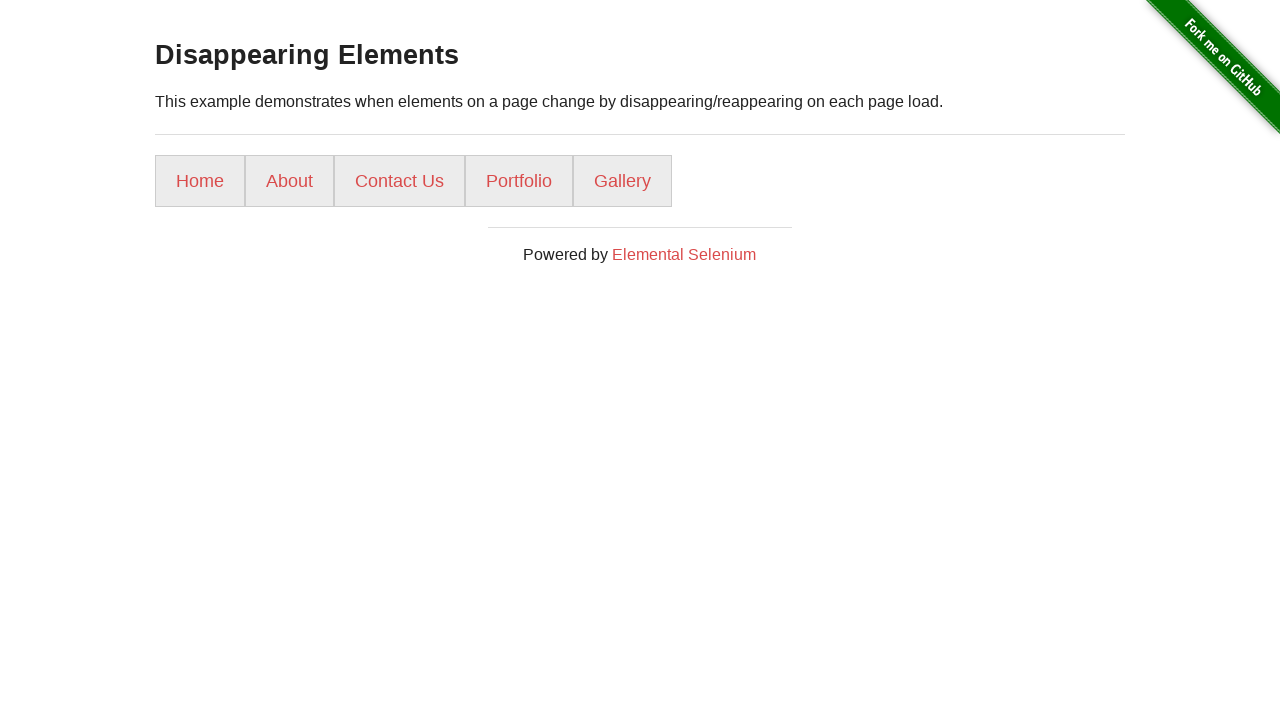

Clicked on About link at (290, 181) on text=About
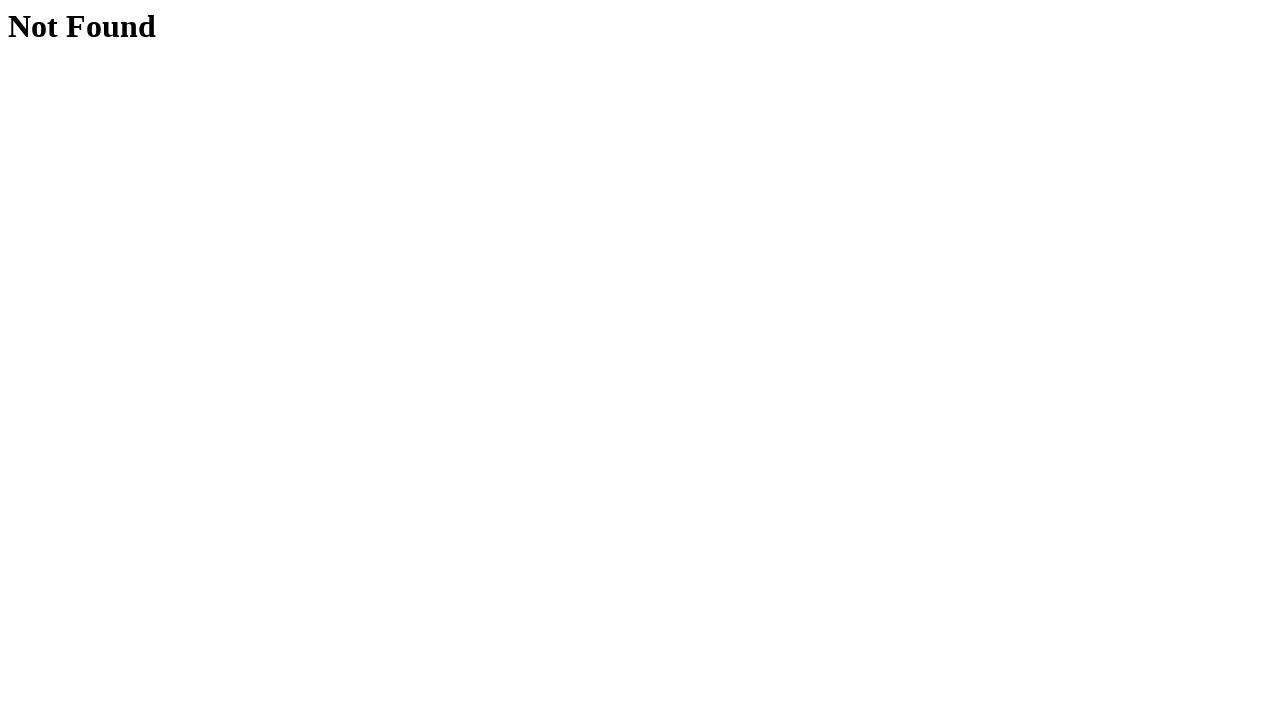

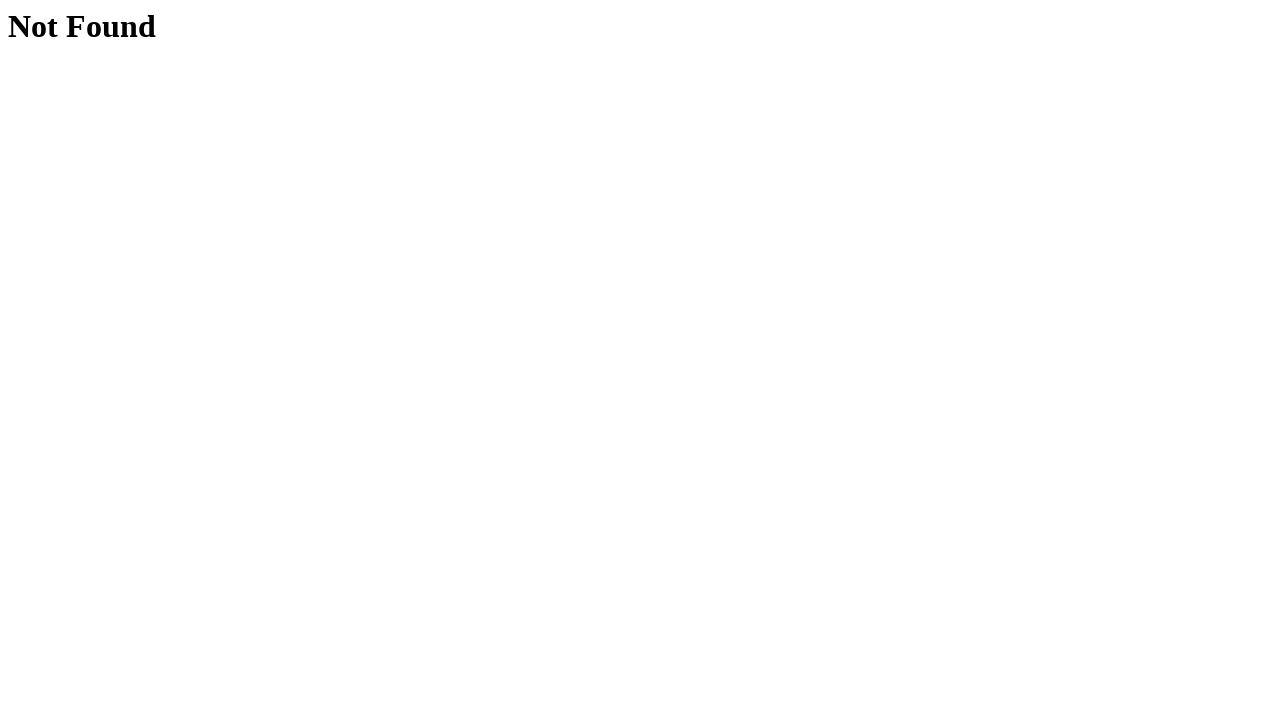